Tests the Get Started link on Playwright documentation homepage and verifies the Installation section is visible

Starting URL: https://playwright.dev/

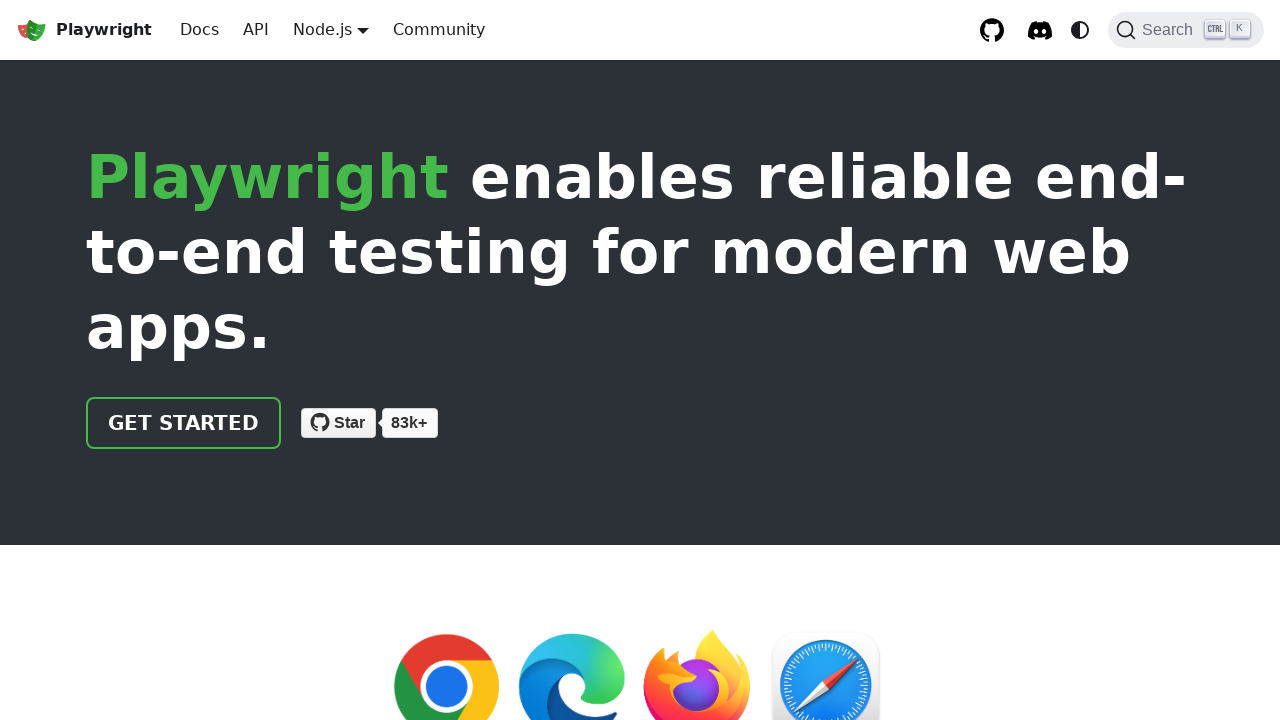

Clicked 'Get started' link on Playwright documentation homepage at (184, 423) on internal:role=link[name="Get started"i]
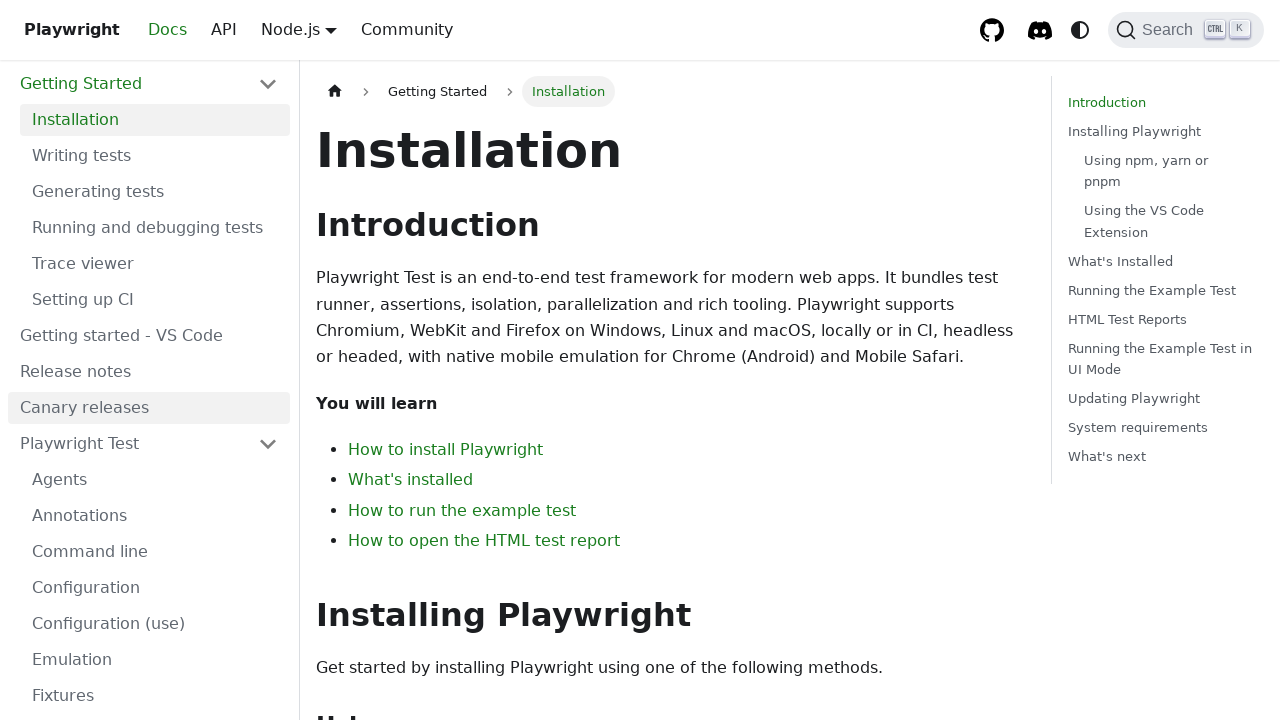

Installation section is now visible
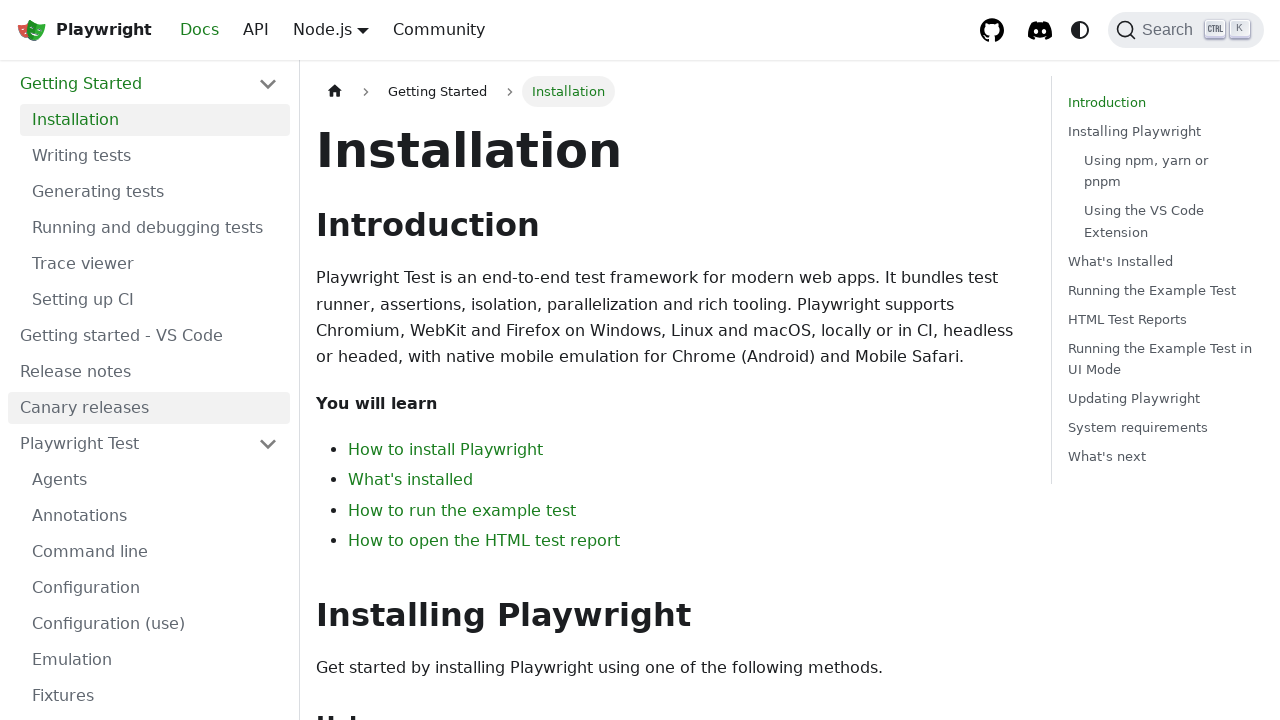

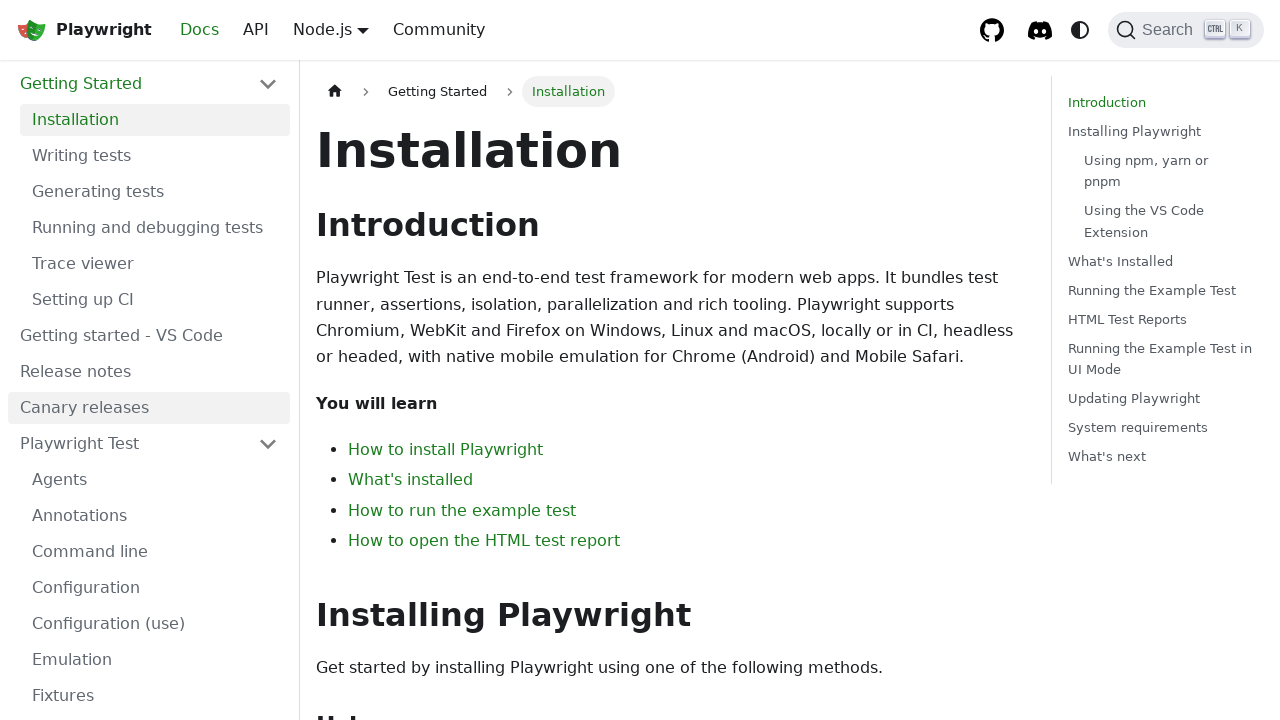